Tests the green loading button by clicking it and verifying the loading state transitions from button visible, to loading text visible, to success message visible.

Starting URL: https://kristinek.github.io/site/examples/loading_color

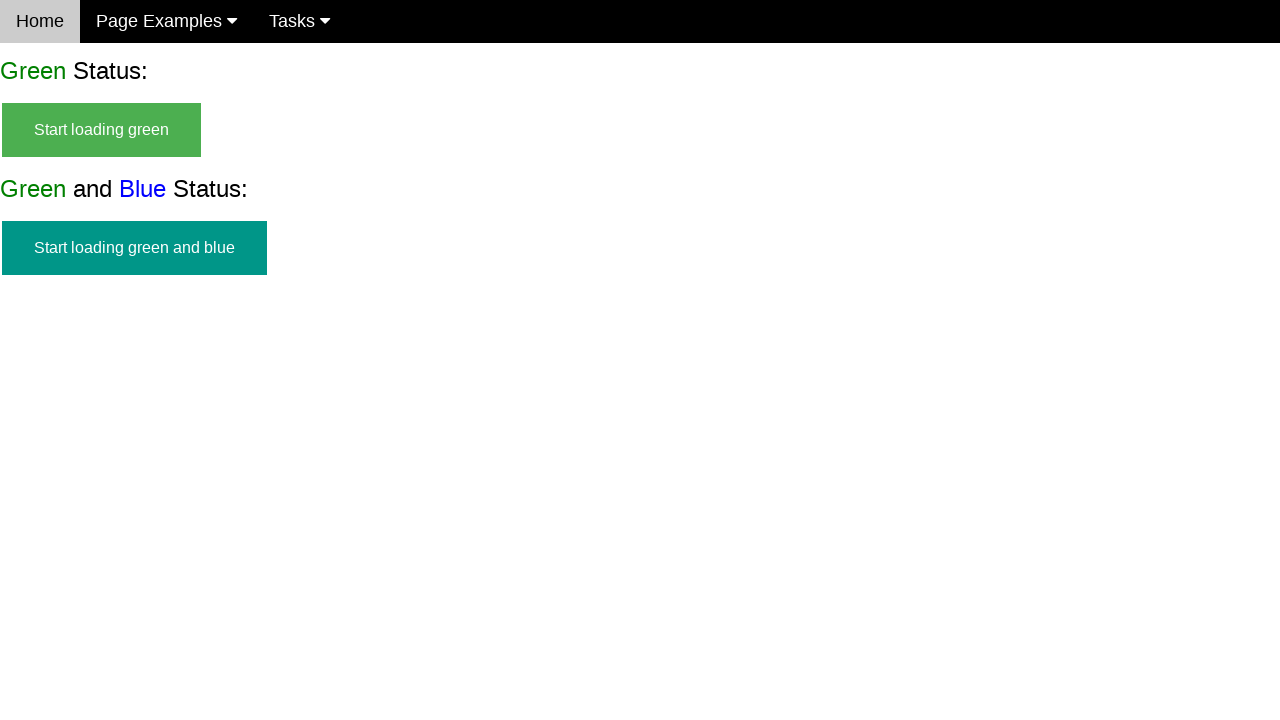

Clicked the green start loading button at (102, 130) on #start_green
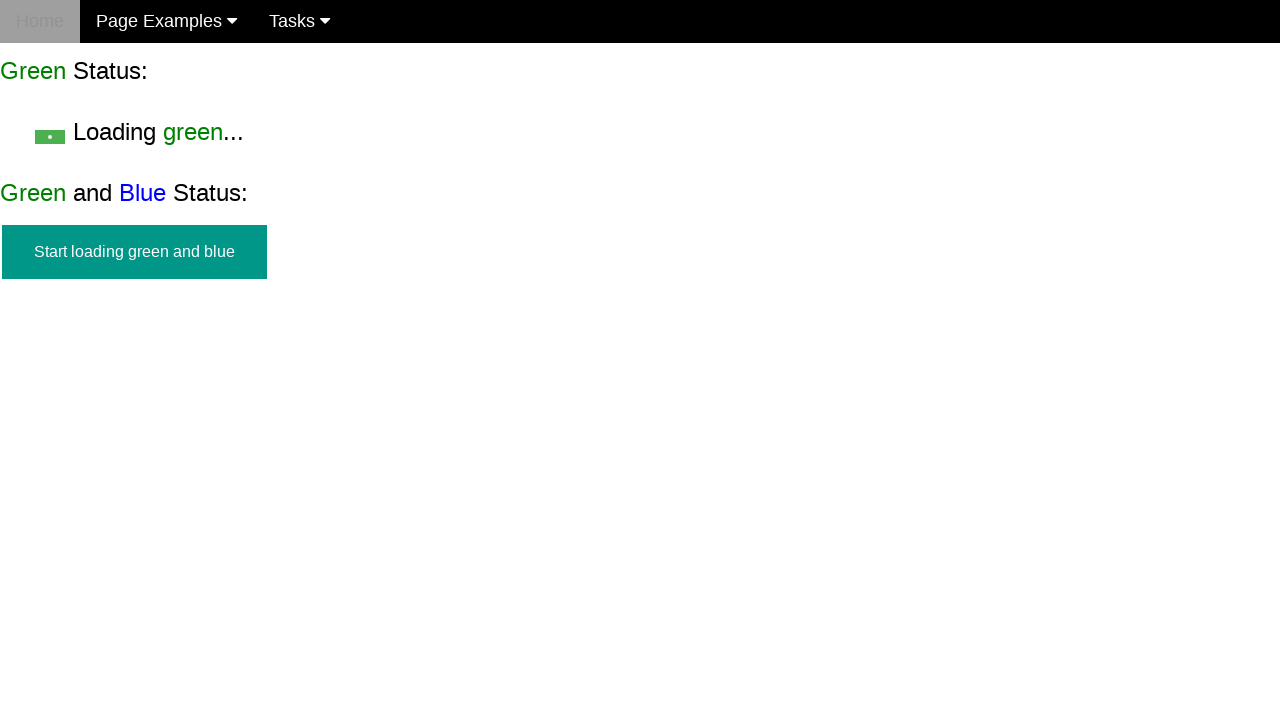

Verified start button is hidden
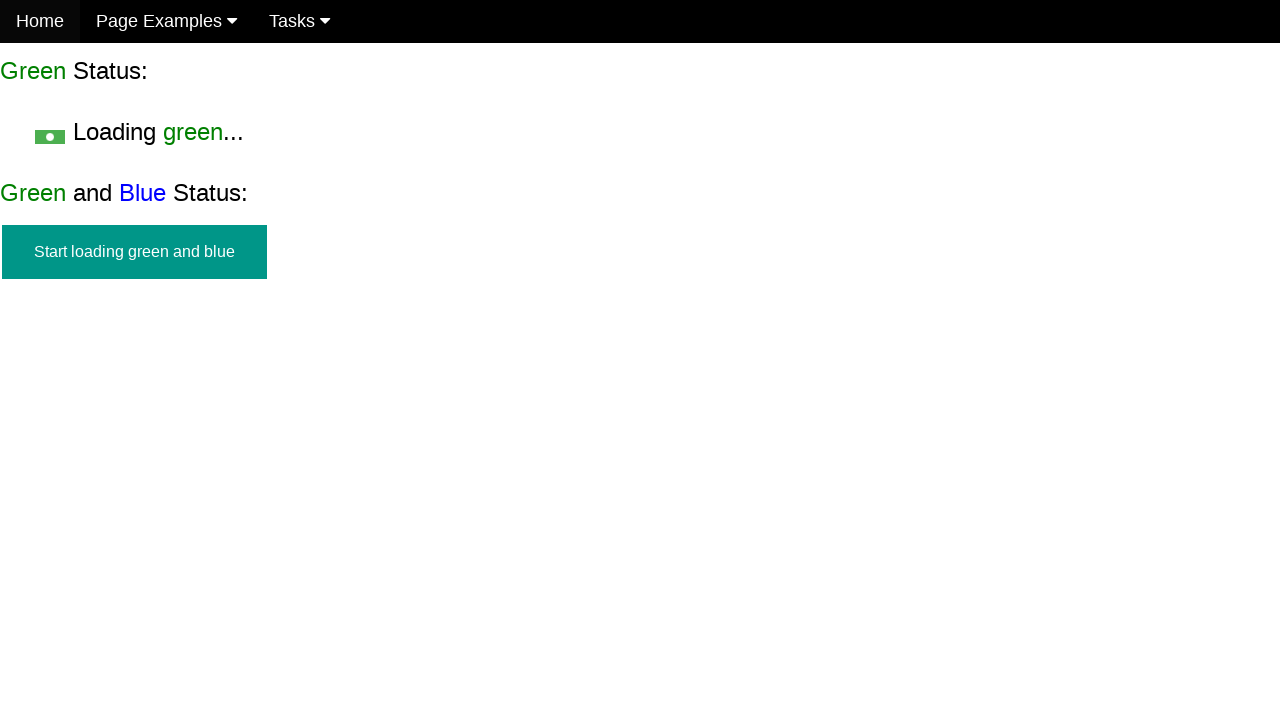

Verified loading text is visible
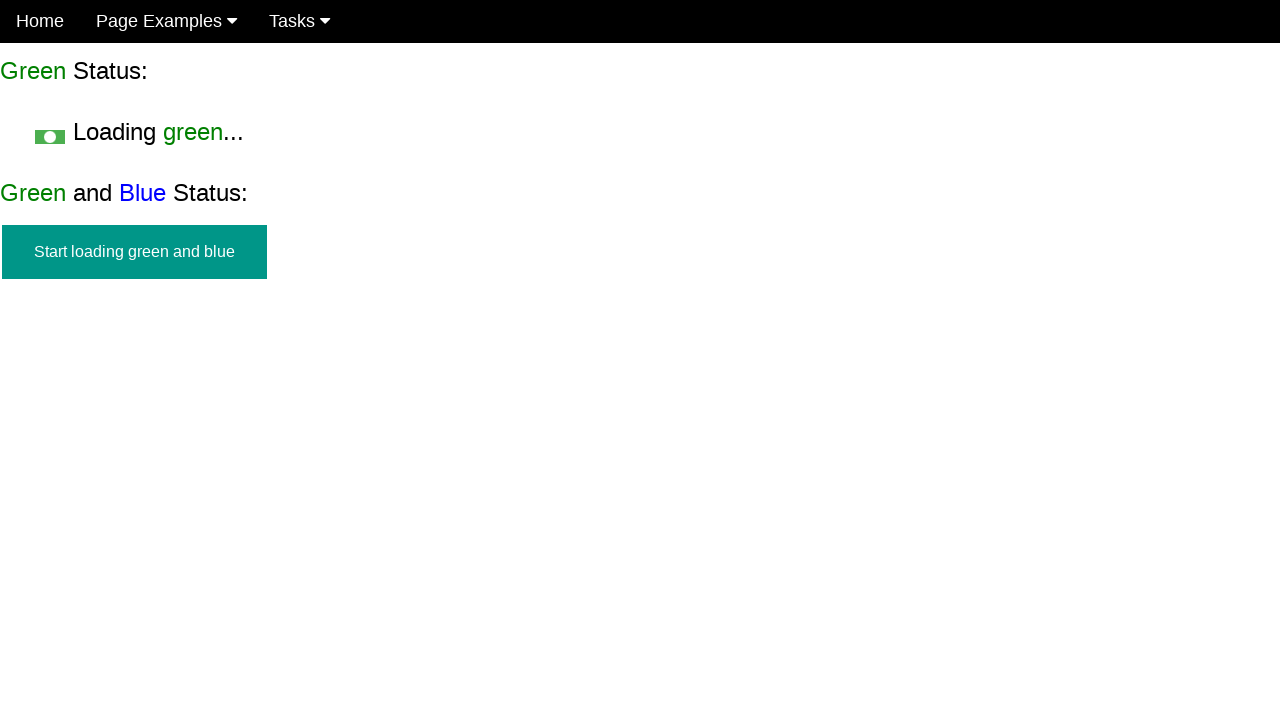

Waited for and verified success message is visible
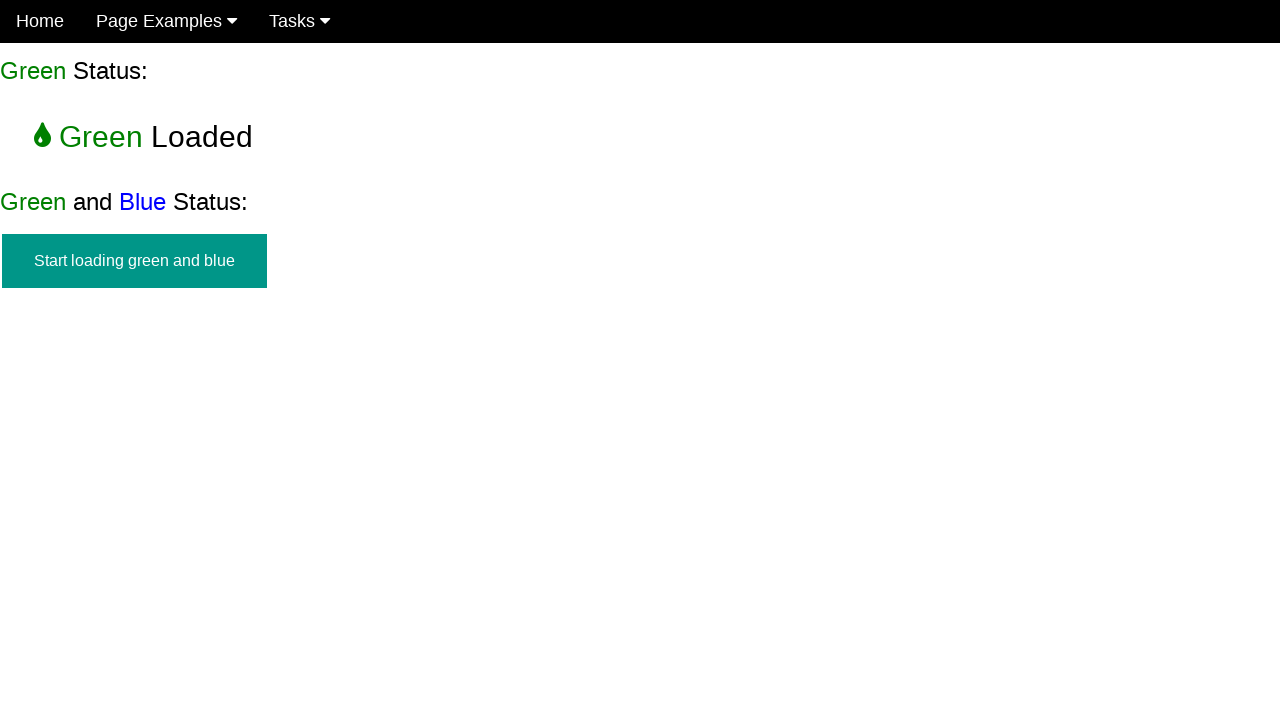

Verified start button remains hidden after completion
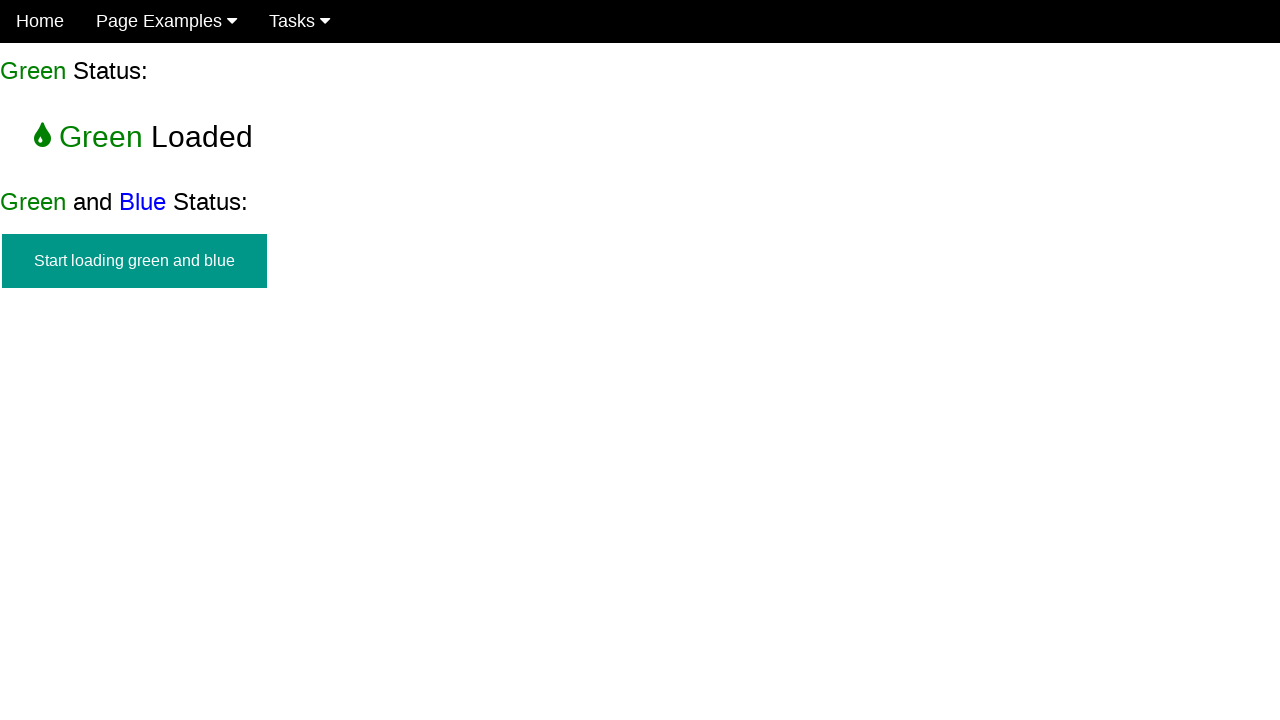

Verified loading text is hidden after completion
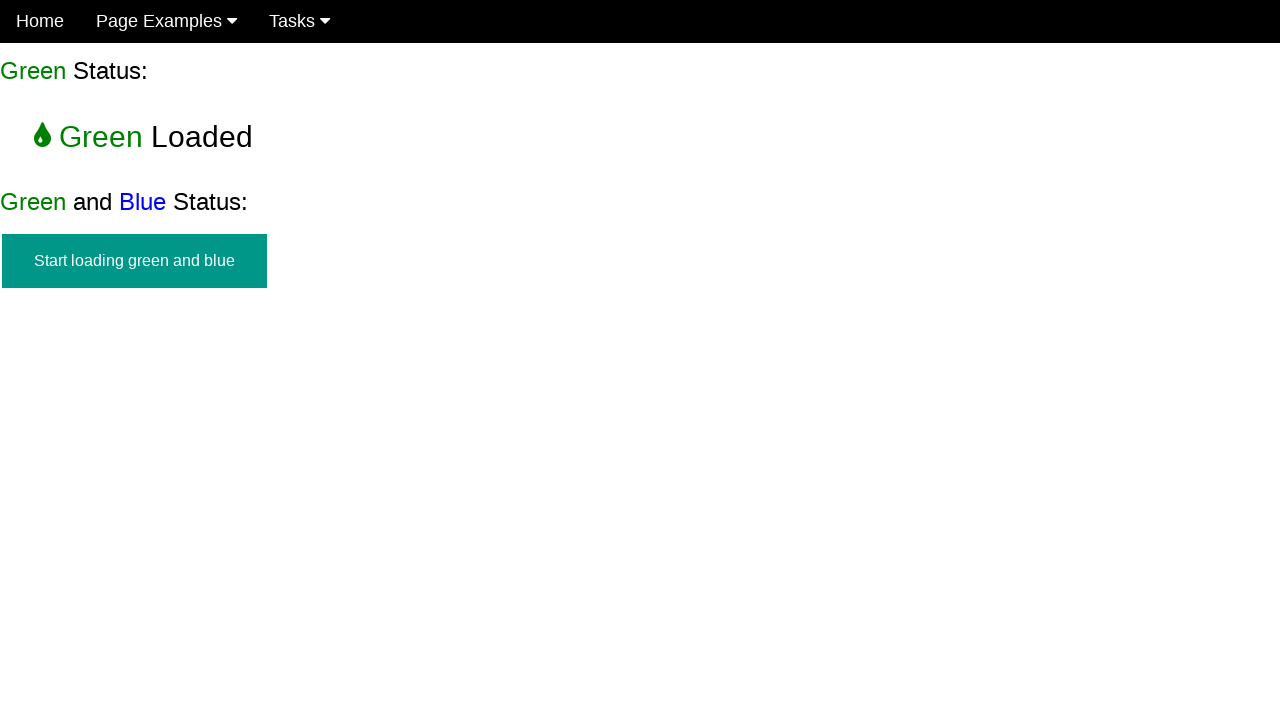

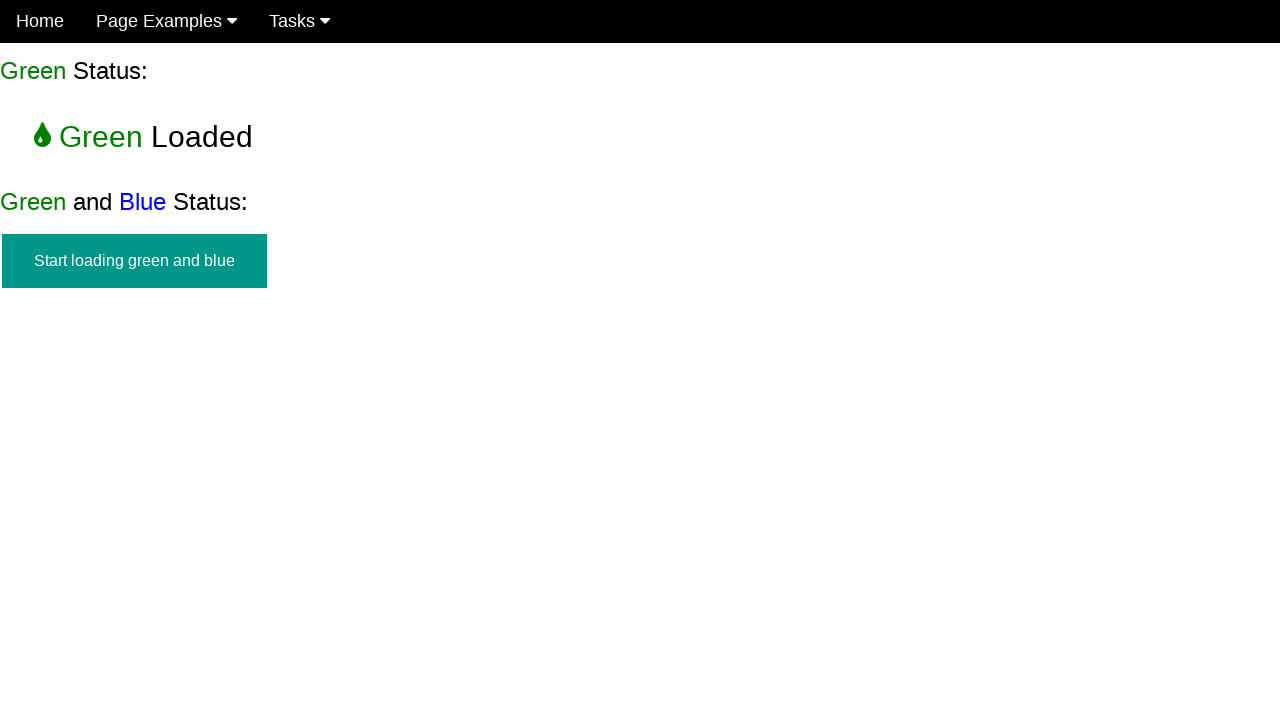